Tests browser window/tab handling by clicking a button that opens a new tab, then switches to the new tab and verifies an element with the sample heading is present.

Starting URL: https://demoqa.com/browser-windows

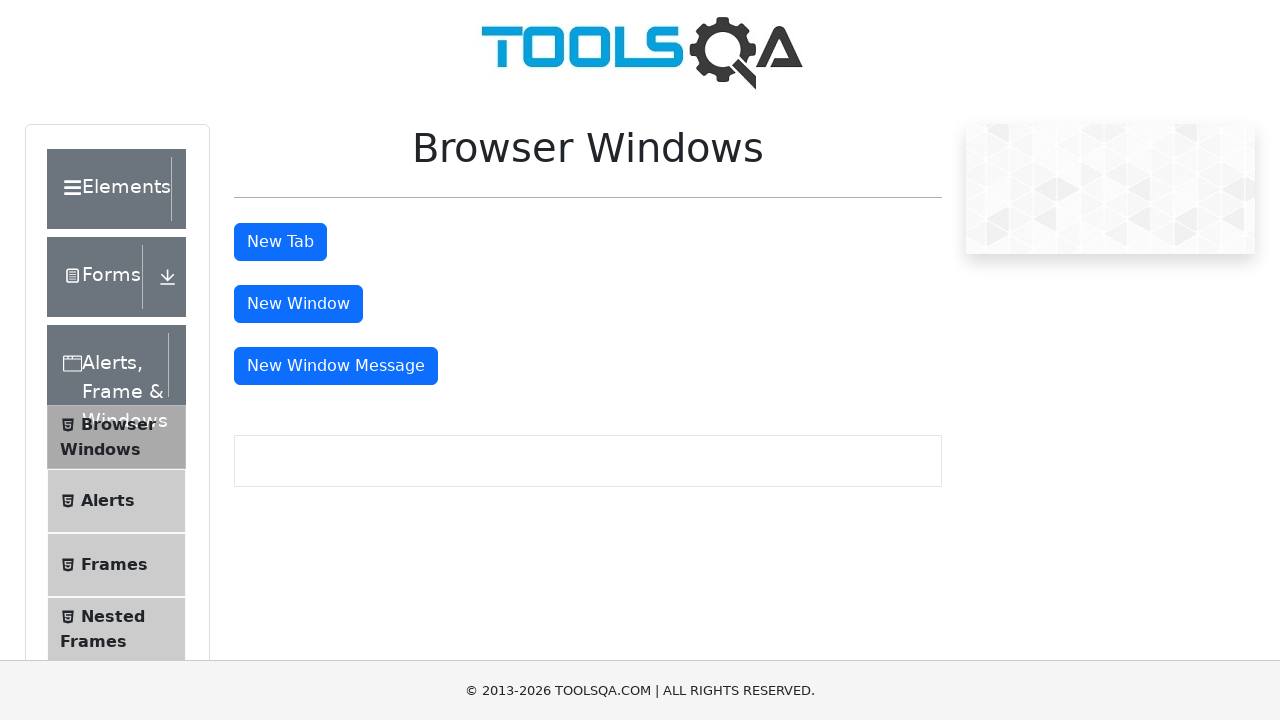

Clicked 'New Tab' button to open a new browser tab at (280, 242) on #tabButton
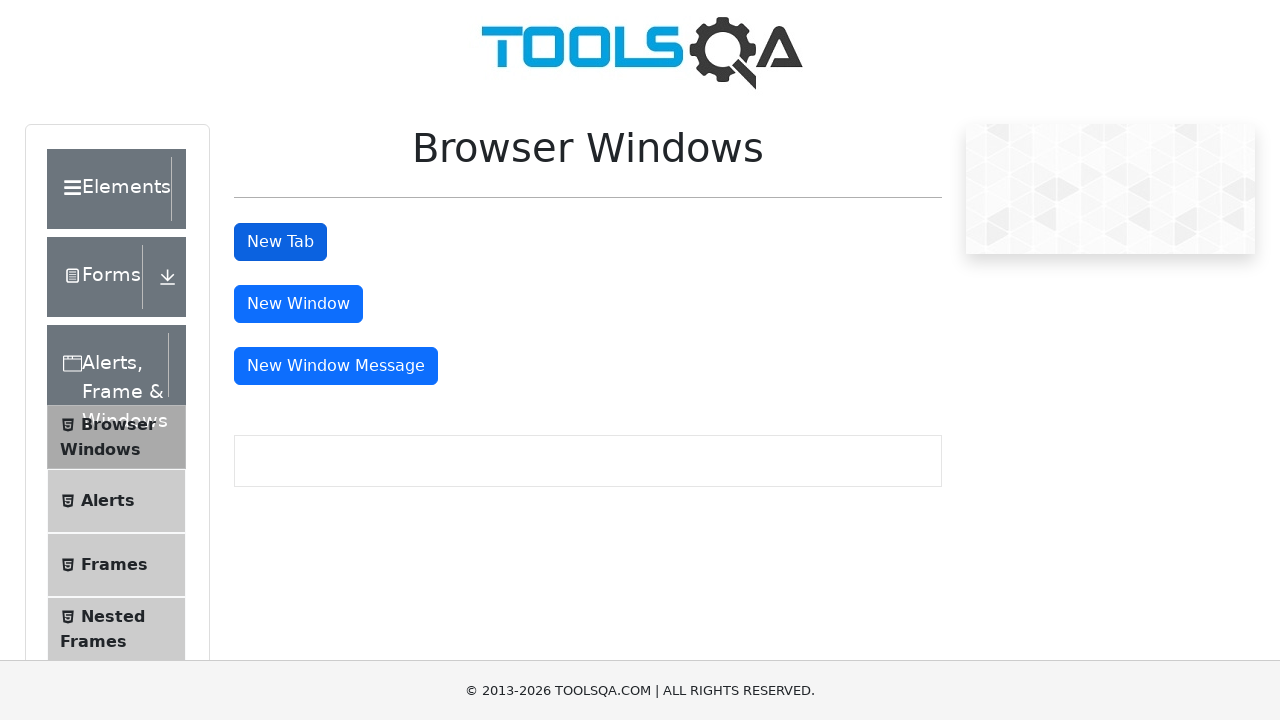

Waited for and captured new page/tab opening at (280, 242) on #tabButton
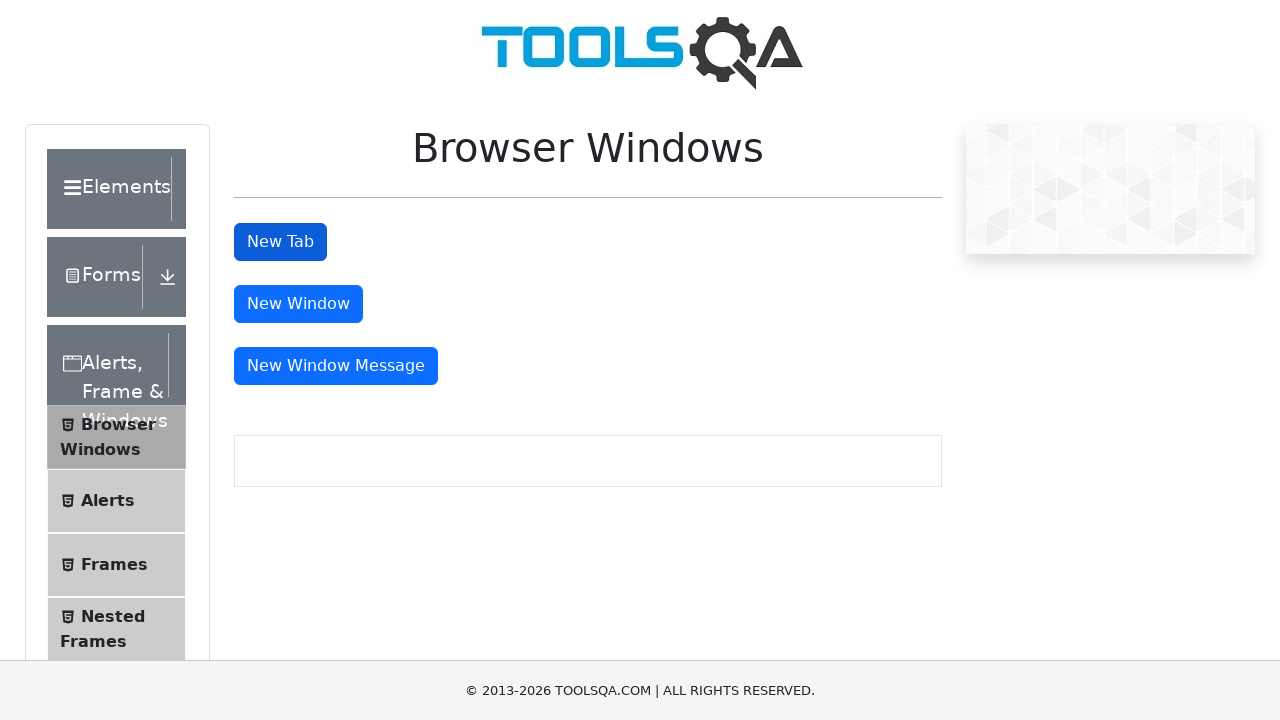

Retrieved new page object from context
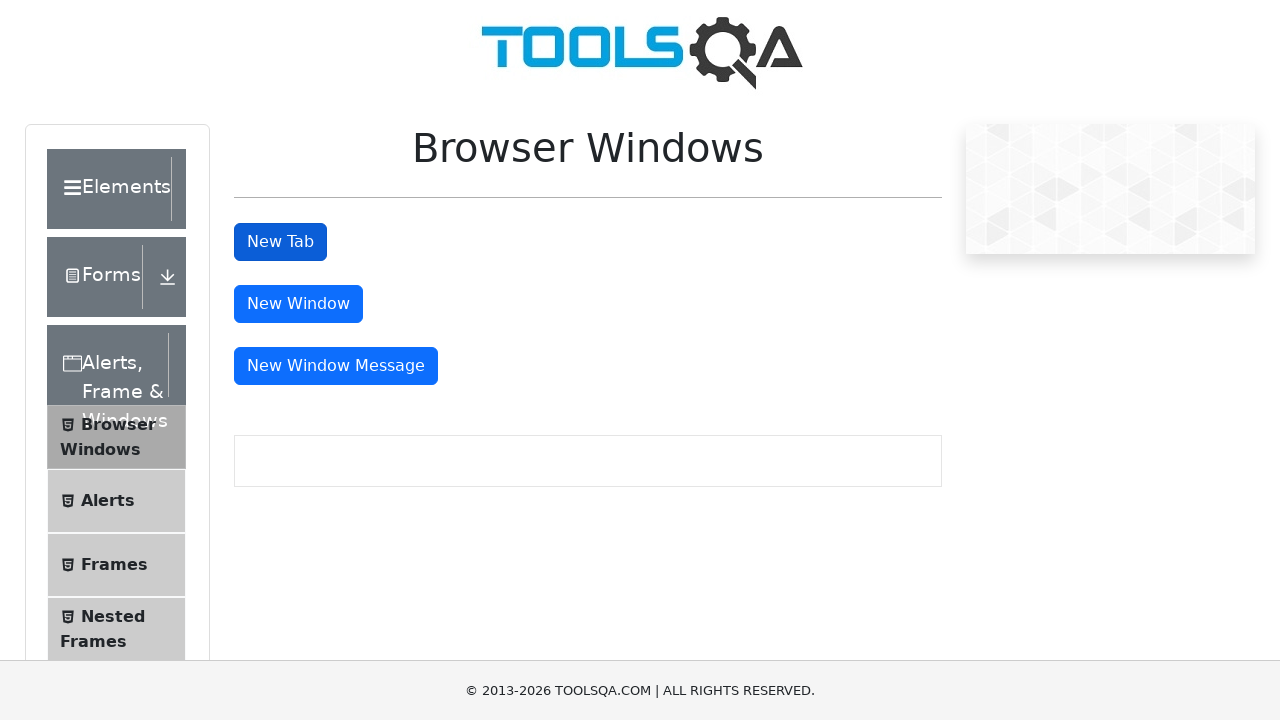

New page finished loading
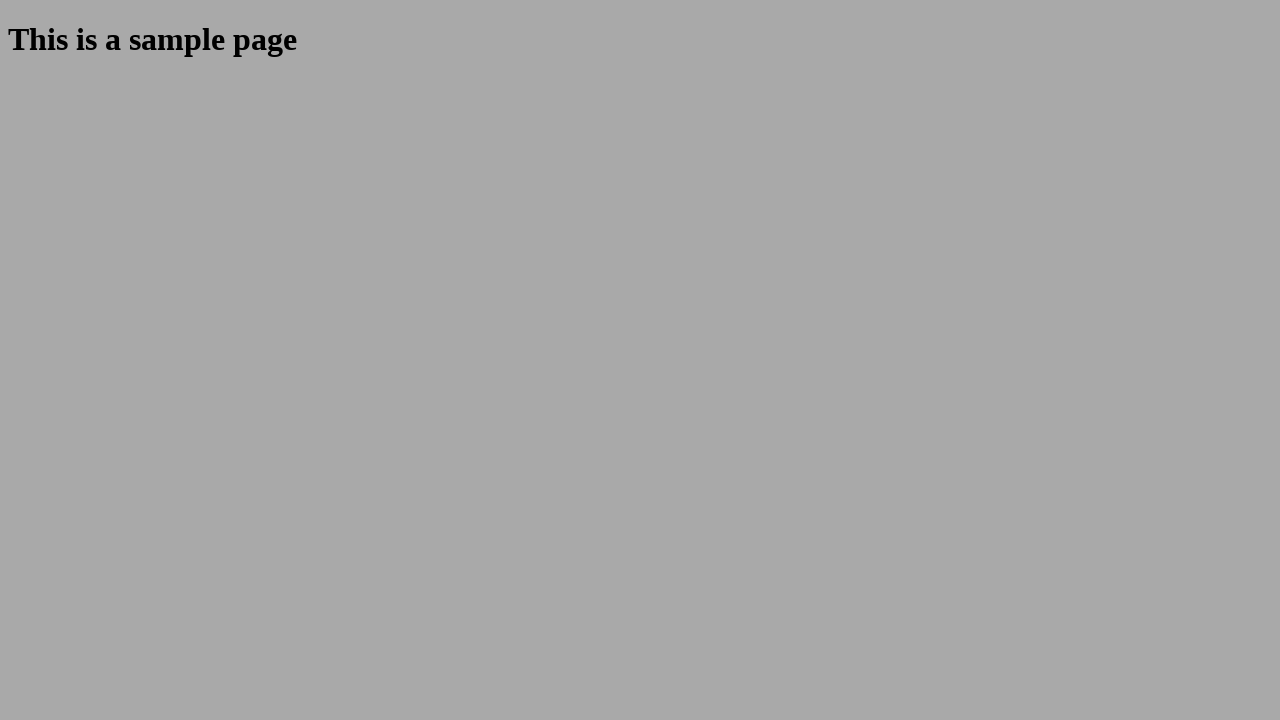

Sample heading element appeared on new tab
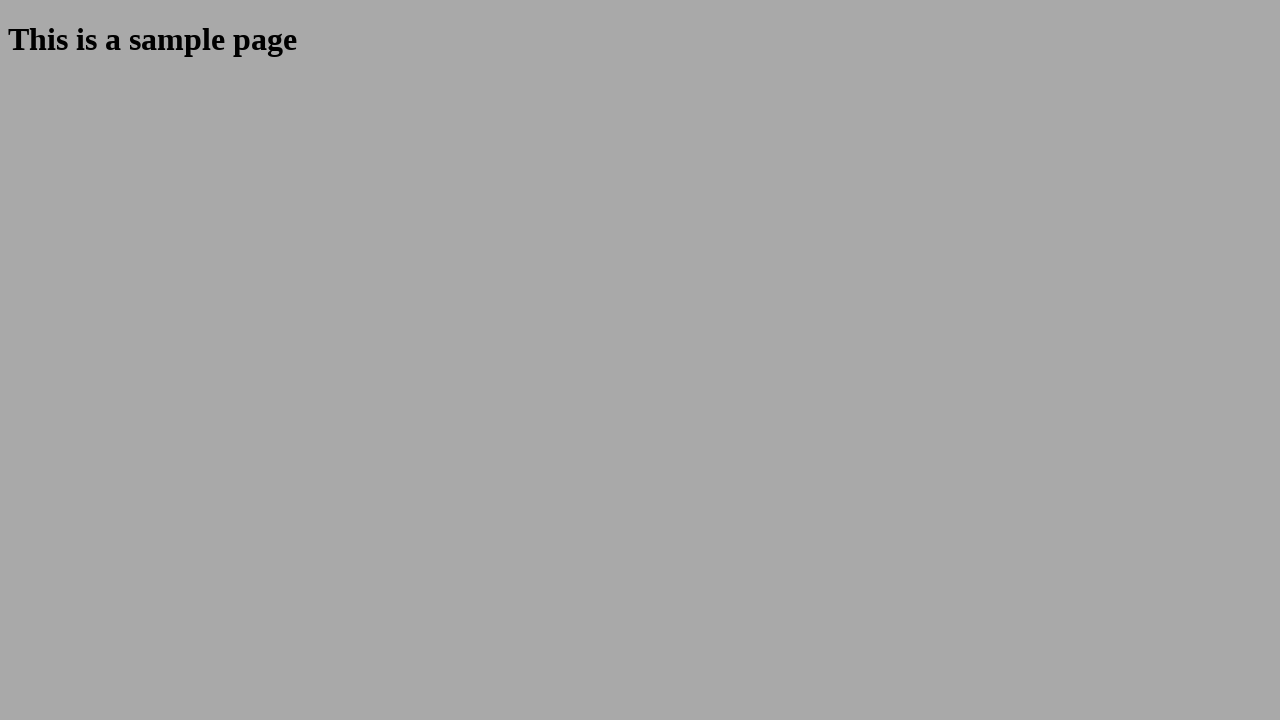

Retrieved sample heading text content: 'This is a sample page'
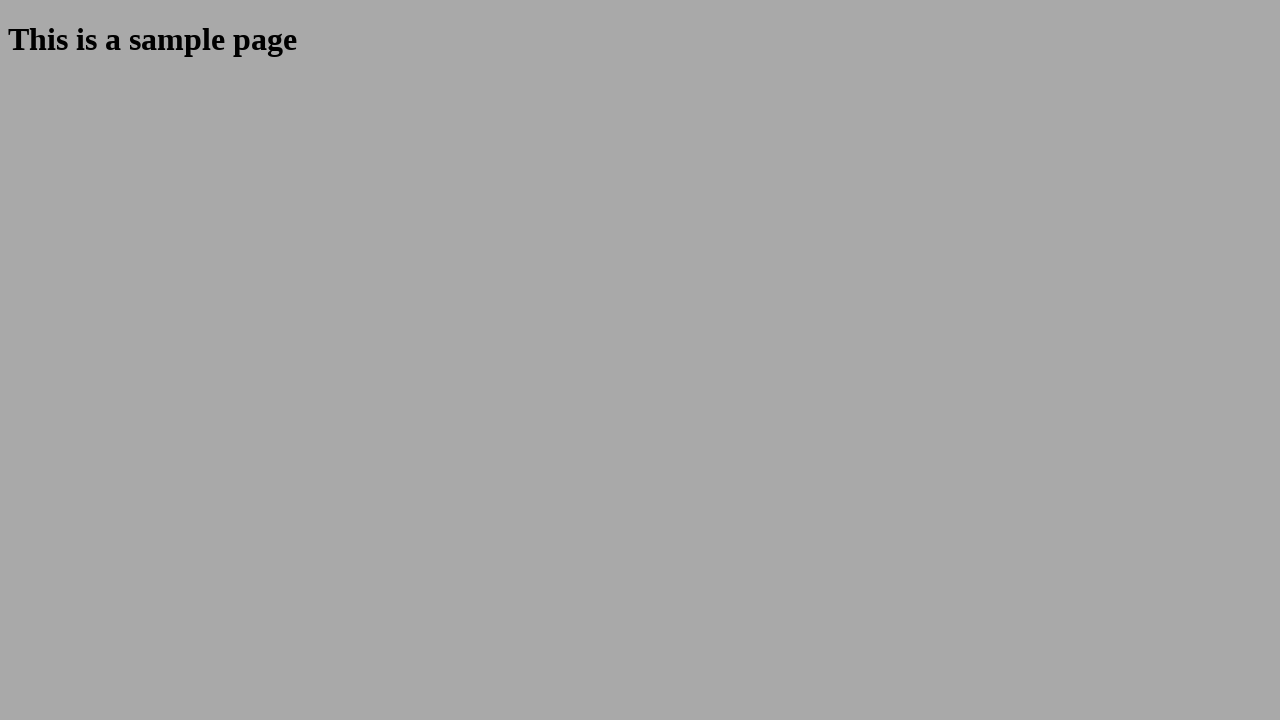

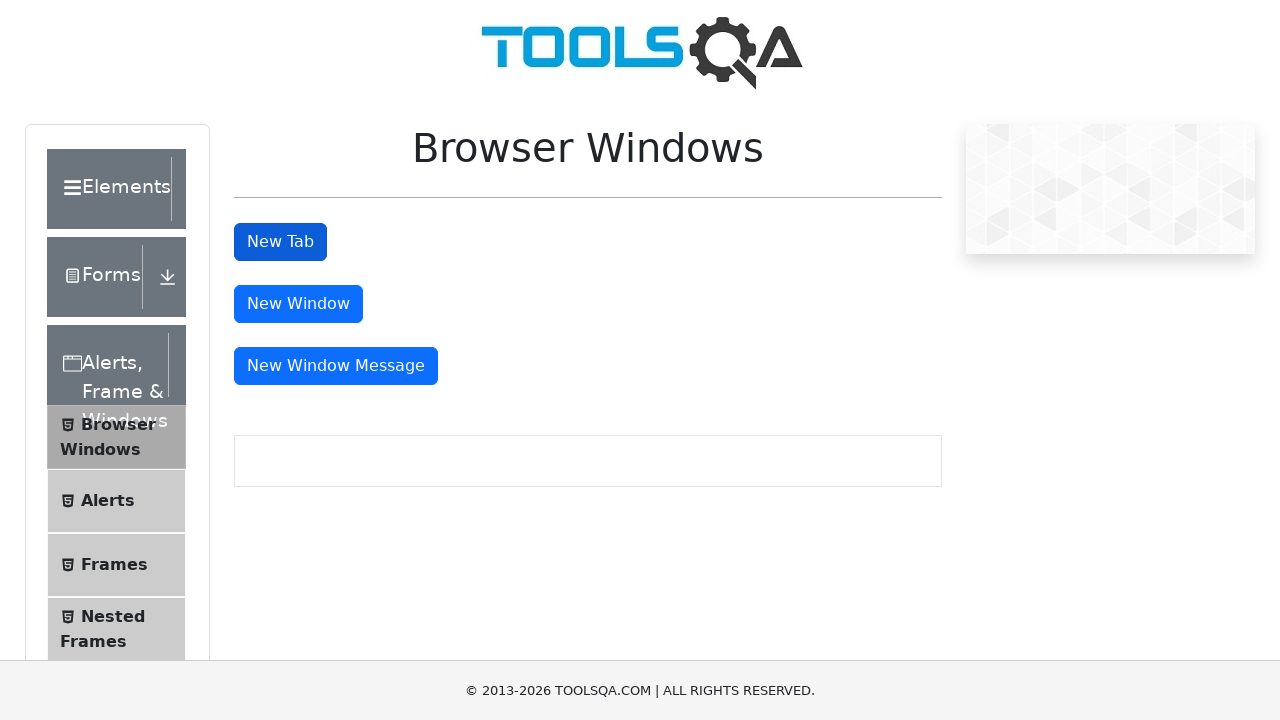